Tests e-commerce site functionality by verifying homepage URL, searching for "phone", and checking that the first product result contains "phone" in its name

Starting URL: https://www.testotomasyonu.com

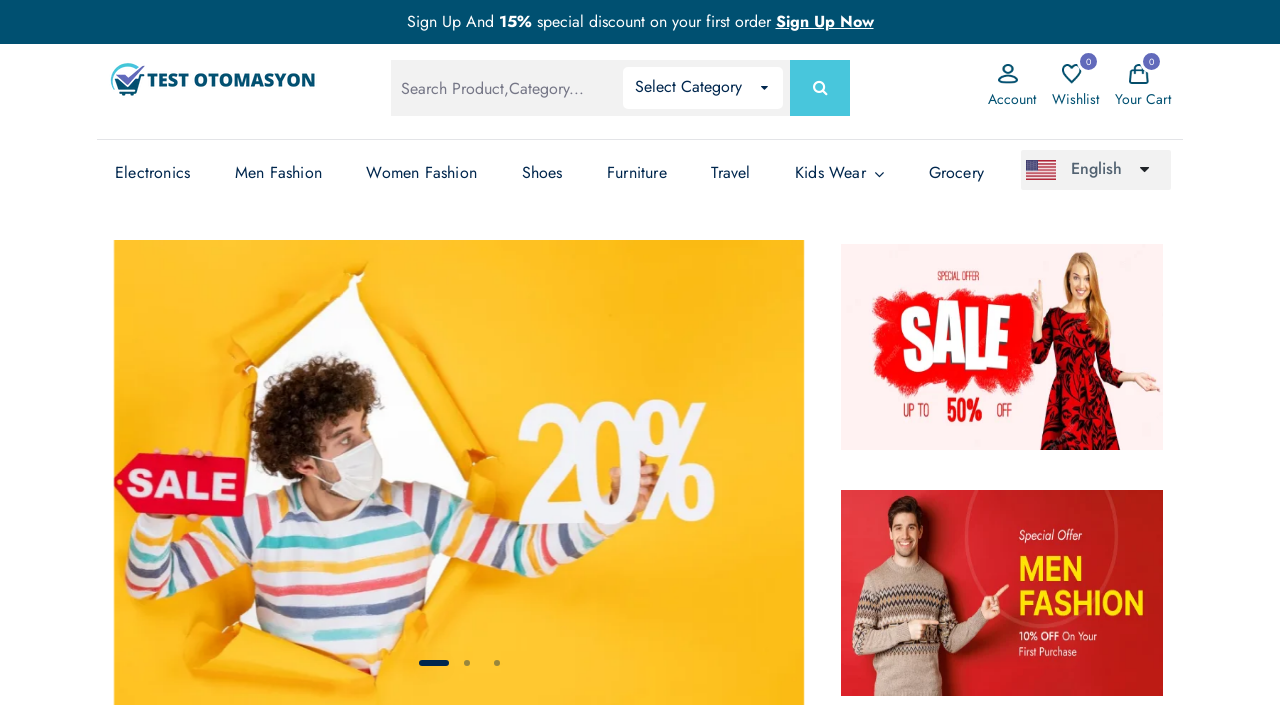

Verified homepage URL contains 'testotomasyonu'
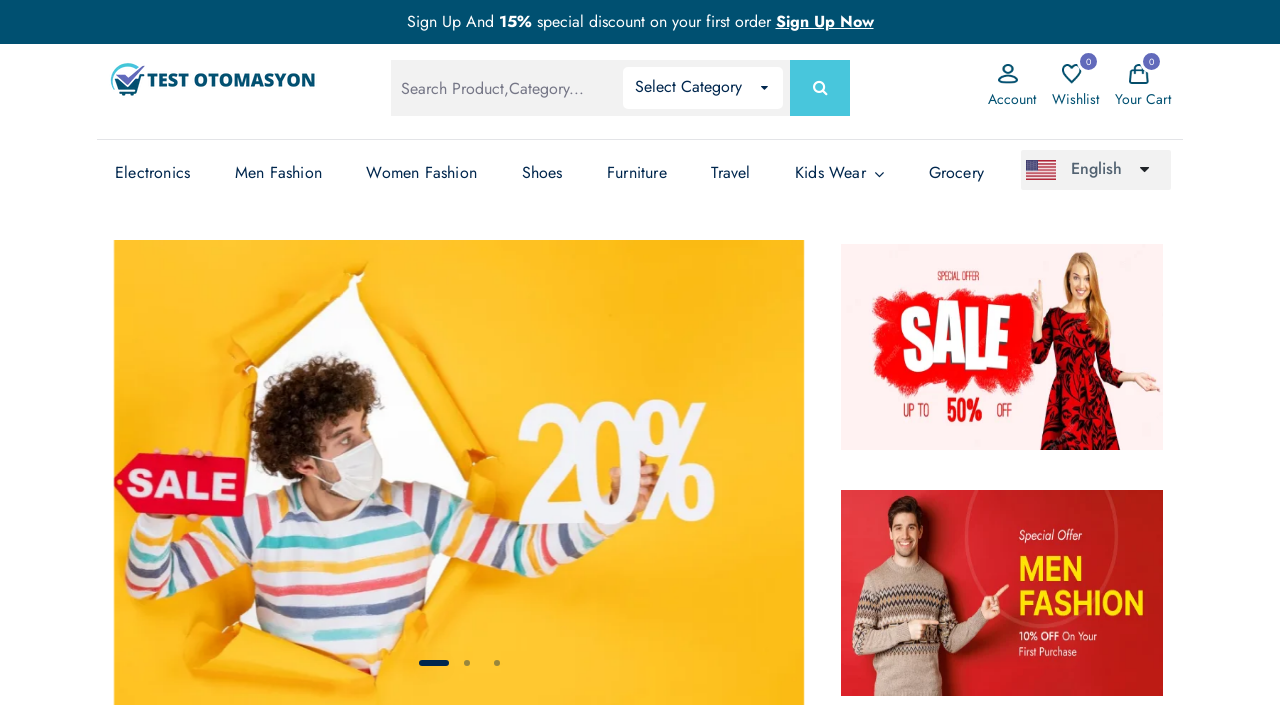

Located search box element
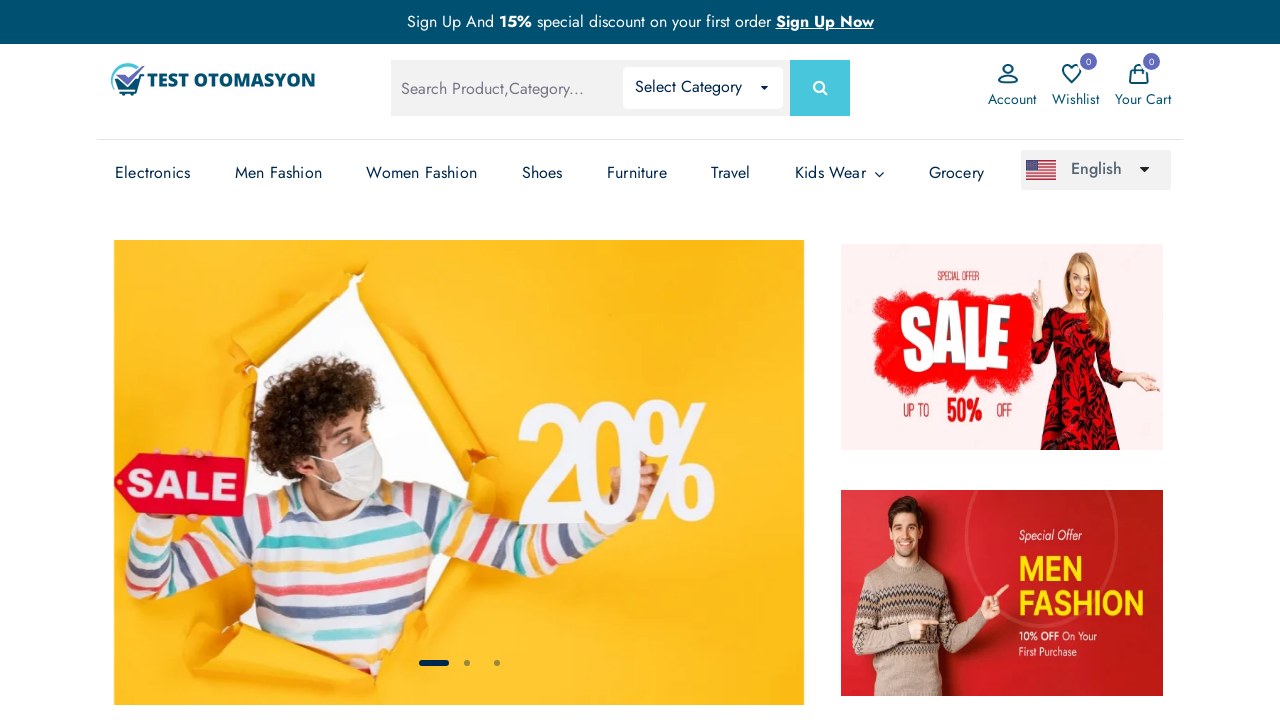

Filled search box with 'phone' on #global-search
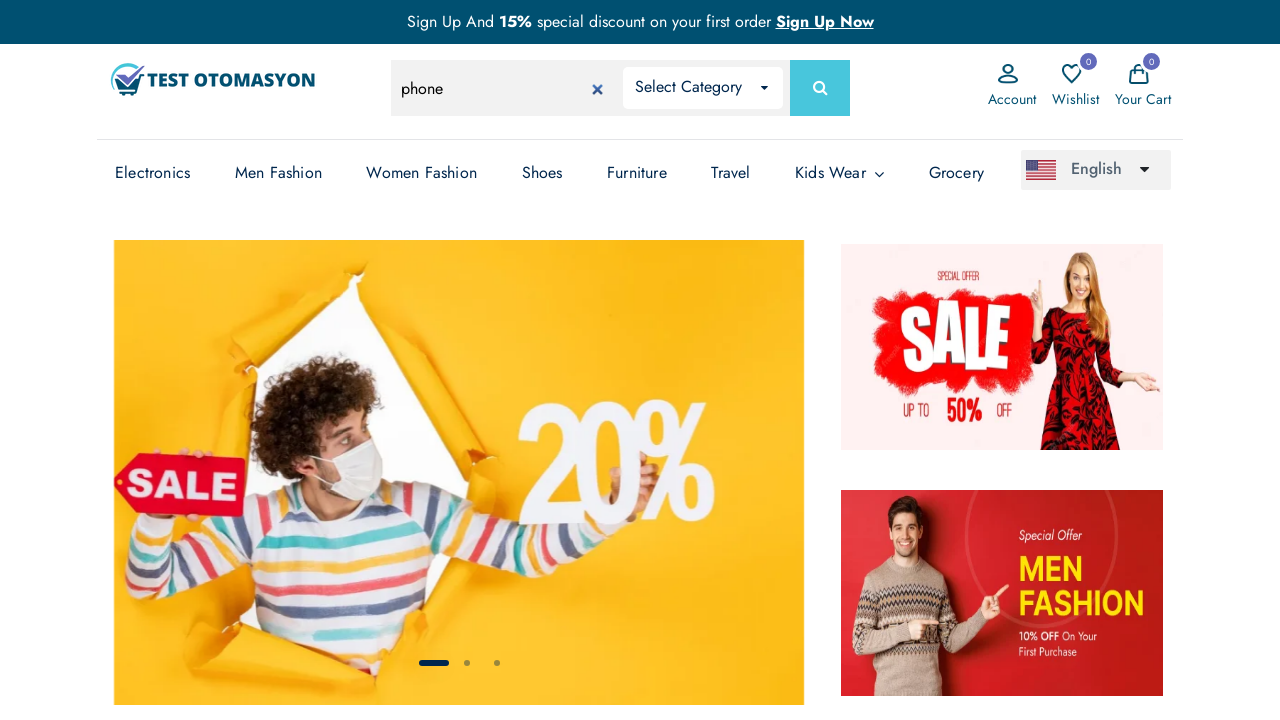

Pressed Enter to submit search on #global-search
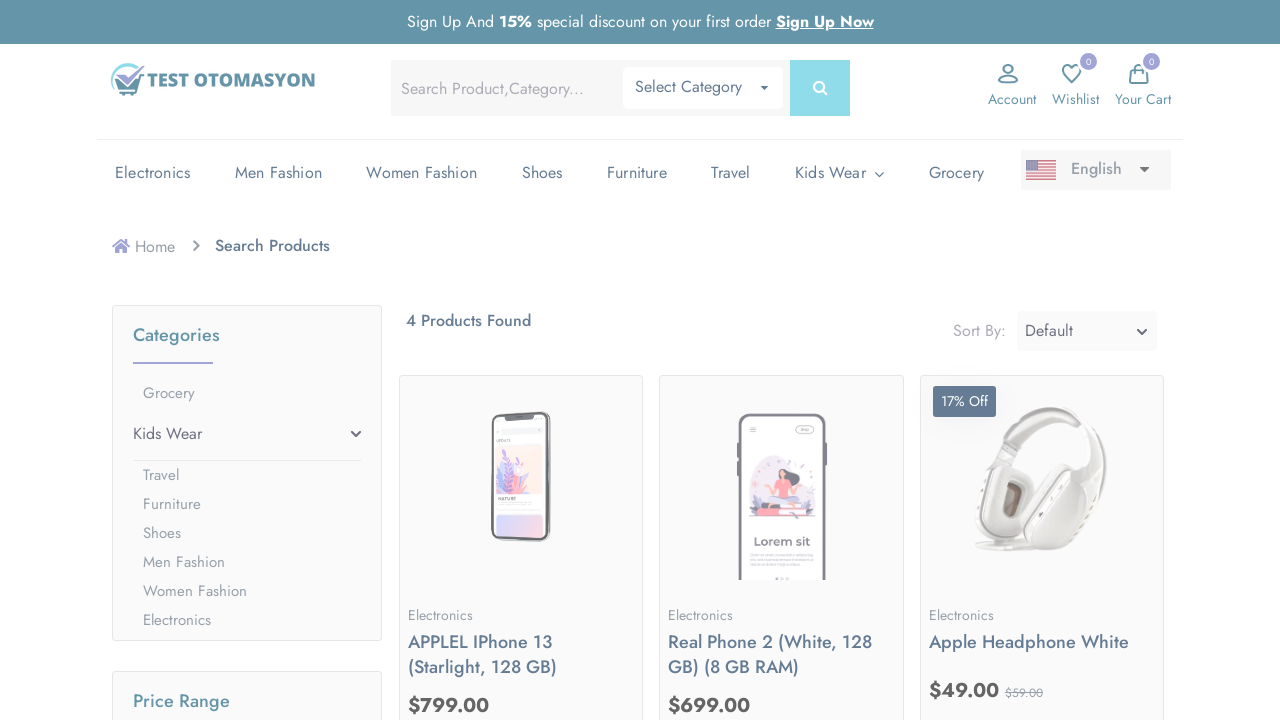

Search results page loaded and product count element appeared
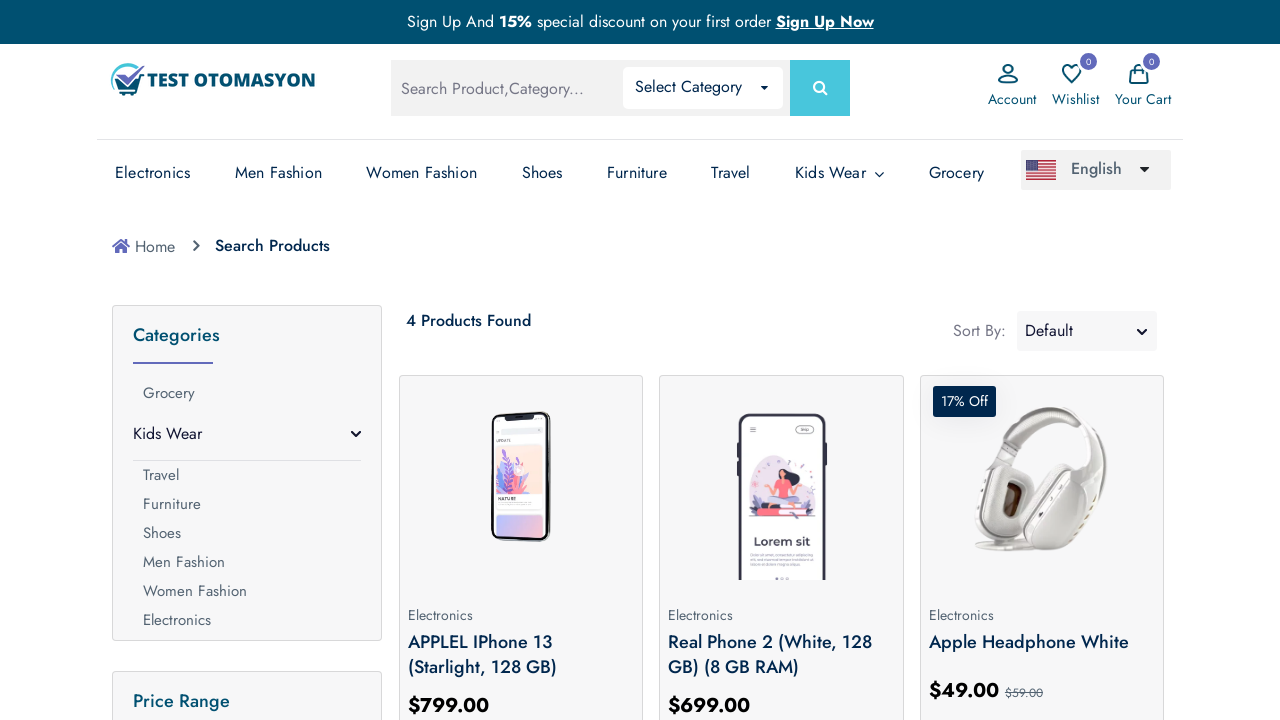

Retrieved search result count: 4 Products Found
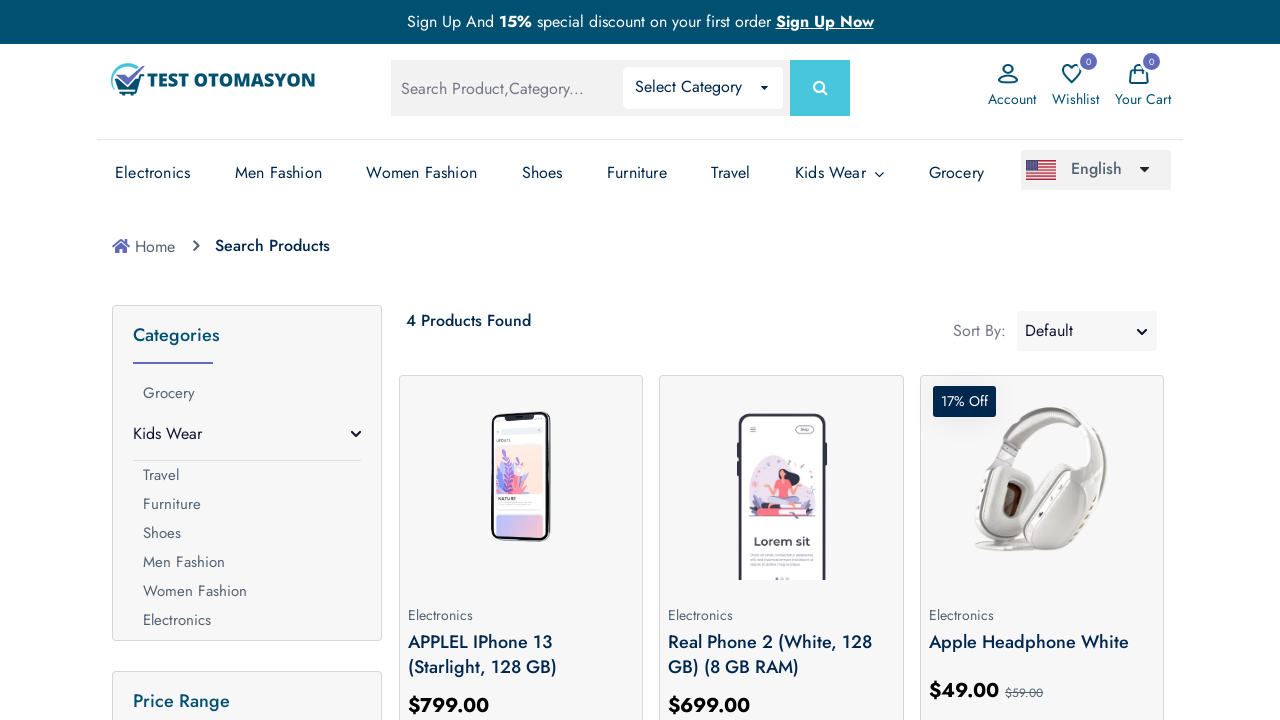

Verified that search results are not empty
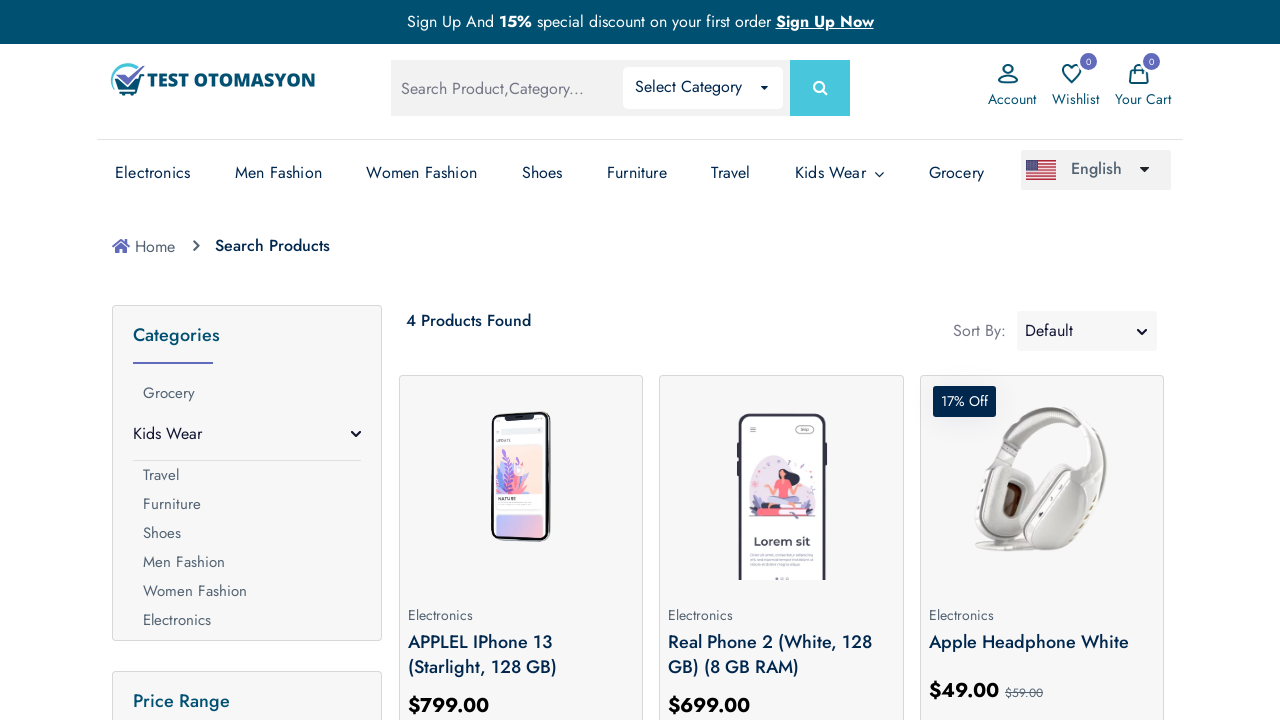

Clicked on first product in search results at (521, 480) on (//*[@class='prod-img'])[1]
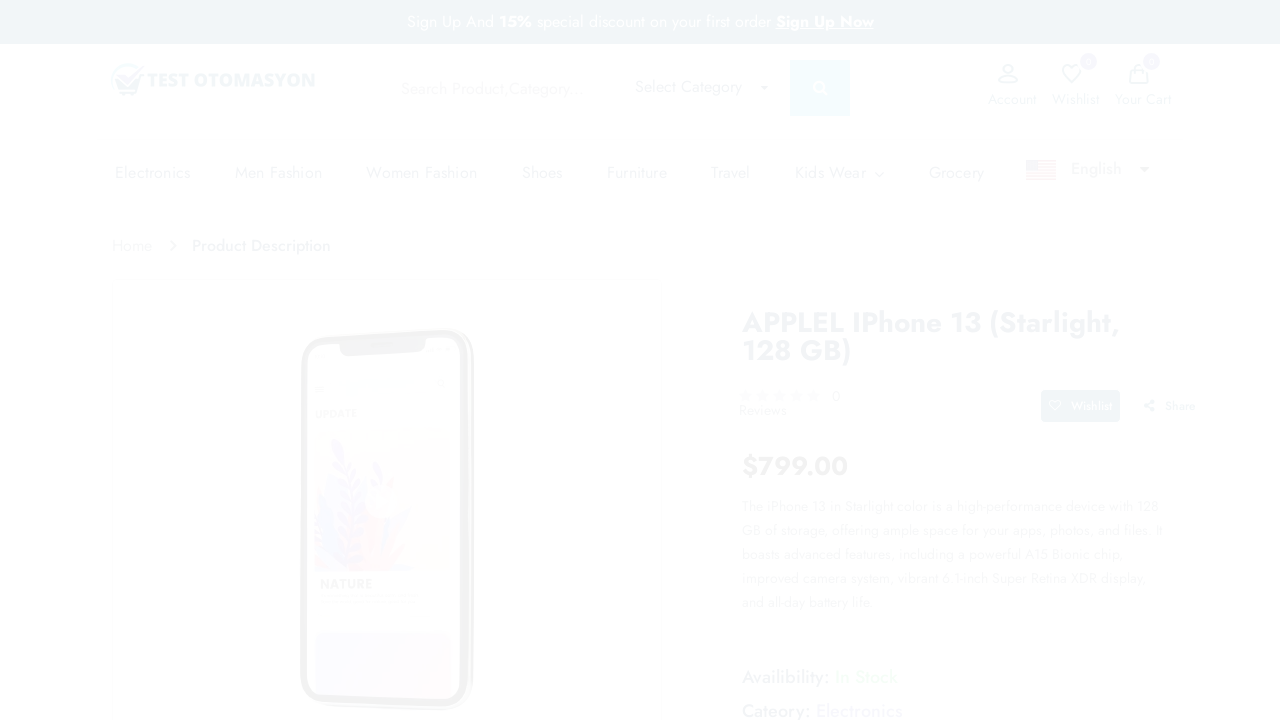

Retrieved product name: APPLEL iPhone 13 (Starlight, 128 GB)
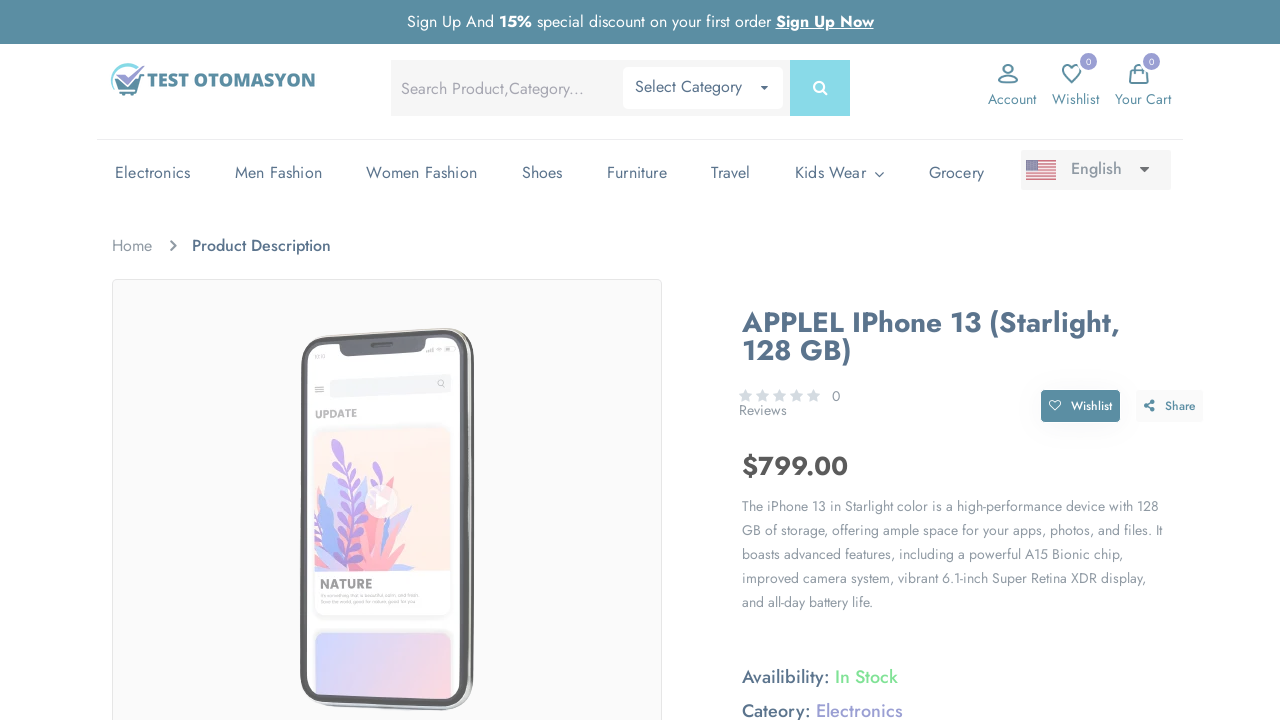

Verified product name contains 'phone' (case insensitive)
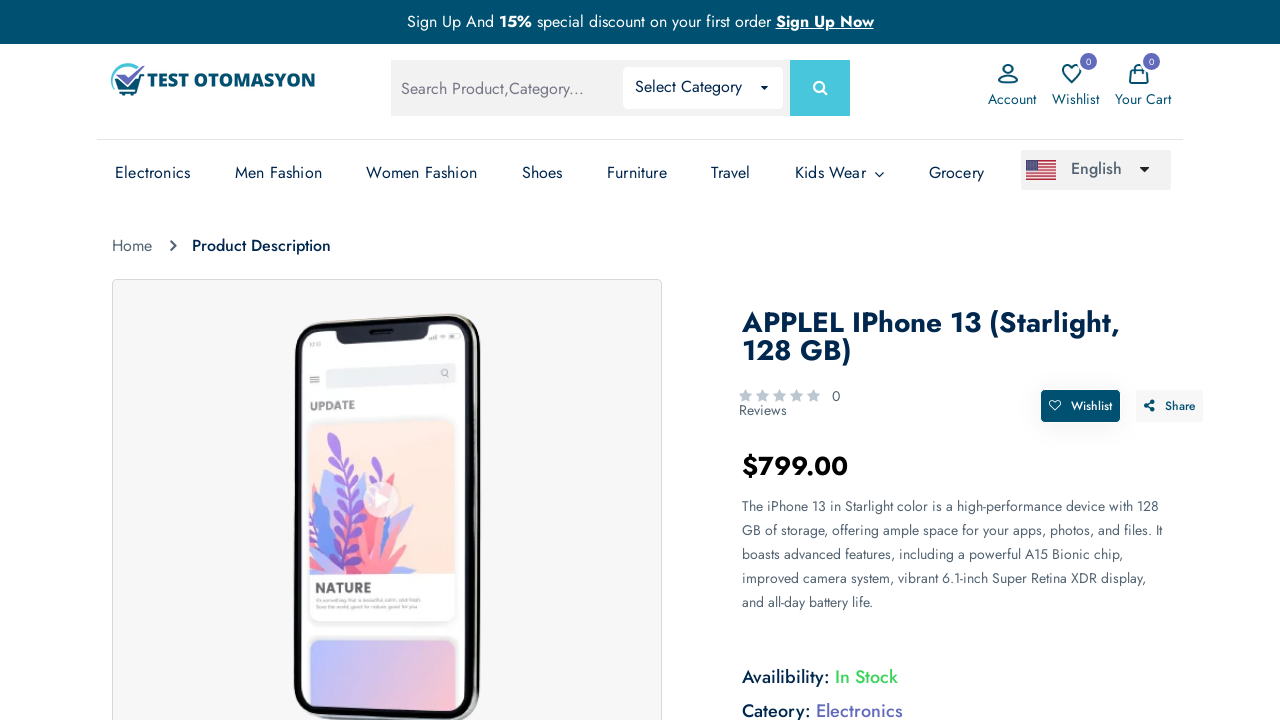

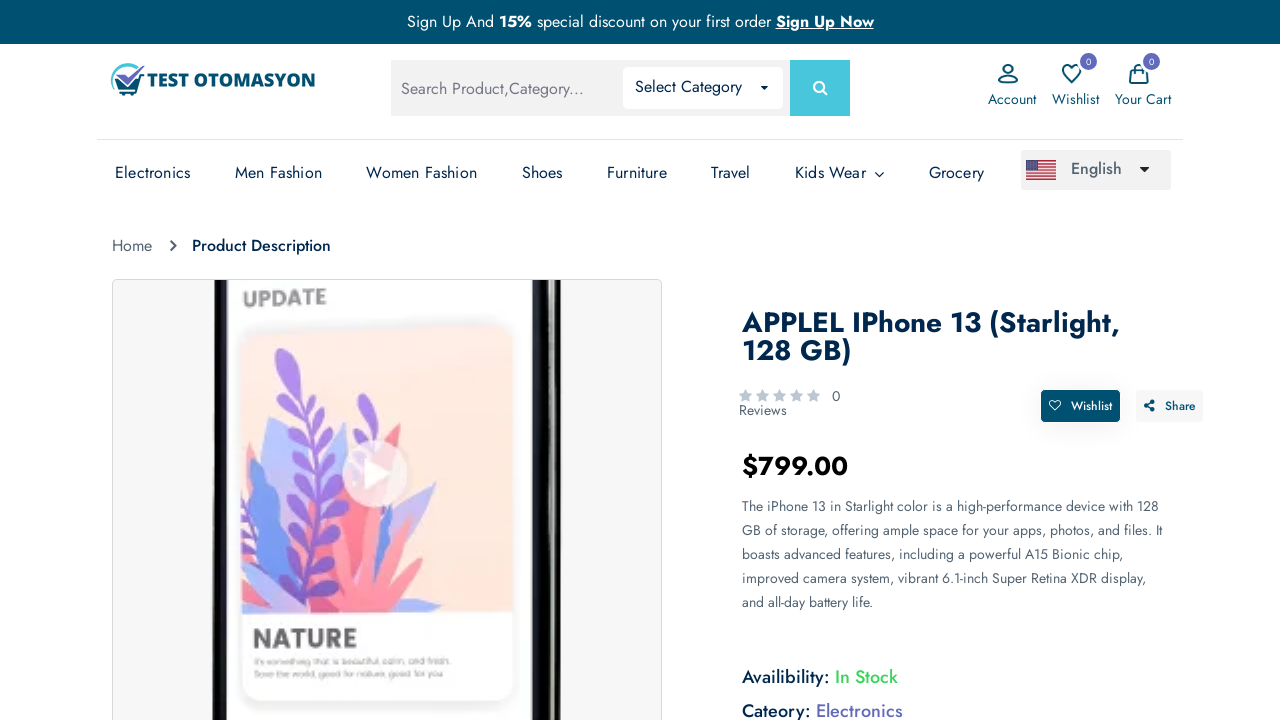